Tests handling of JavaScript alerts including simple alert, confirm dialog with cancel, and prompt dialog with text input

Starting URL: https://the-internet.herokuapp.com/javascript_alerts

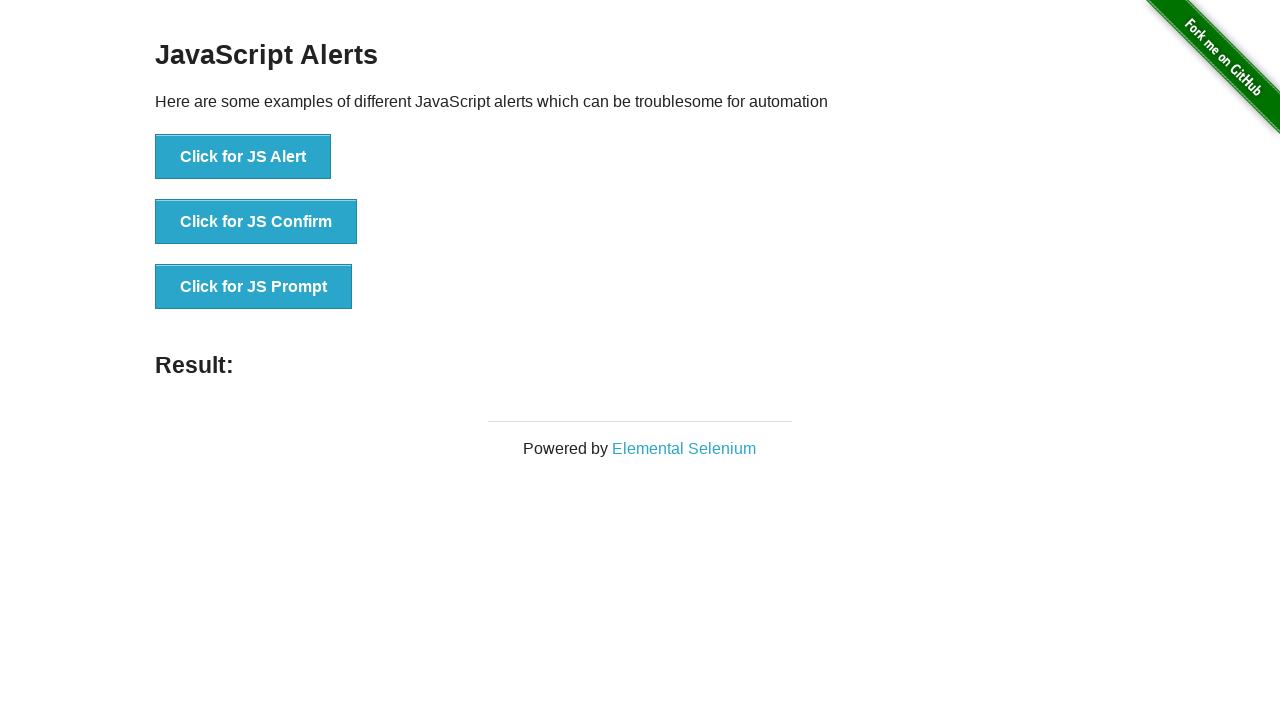

Clicked button to trigger simple JS Alert at (243, 157) on xpath=//button[text()='Click for JS Alert']
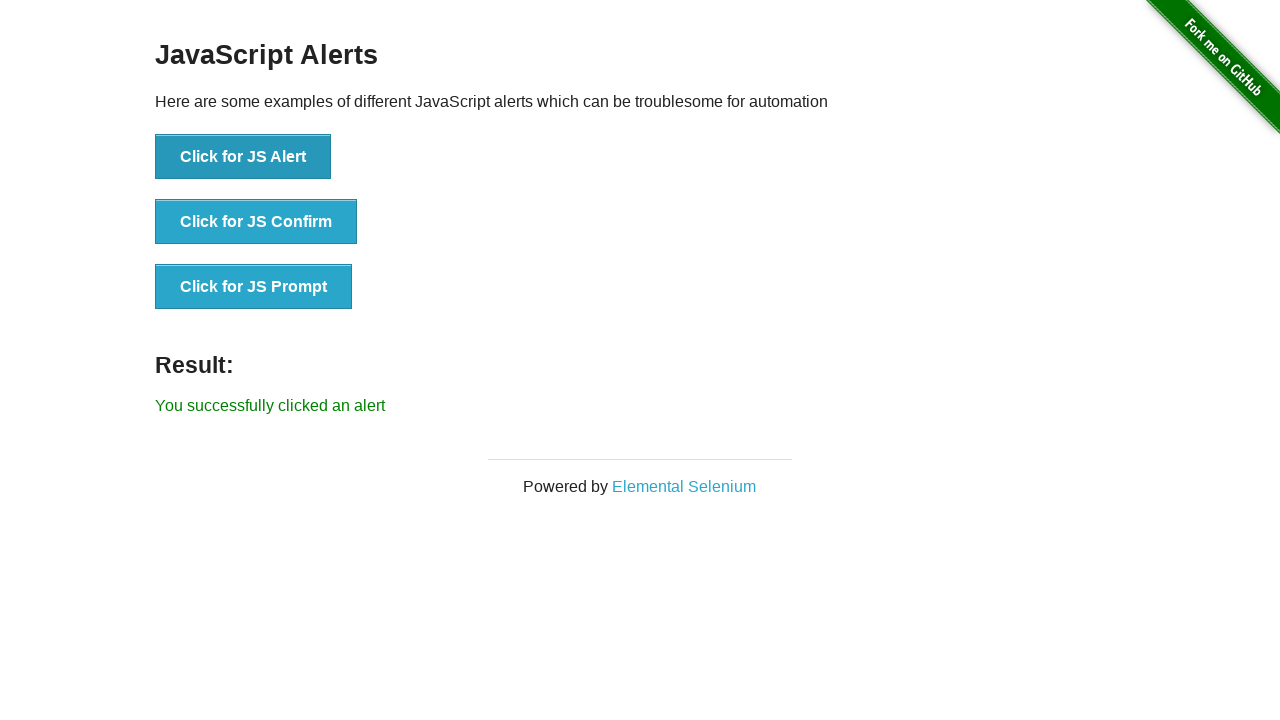

Clicked JS Alert button and accepted the alert dialog at (243, 157) on xpath=//button[text()='Click for JS Alert']
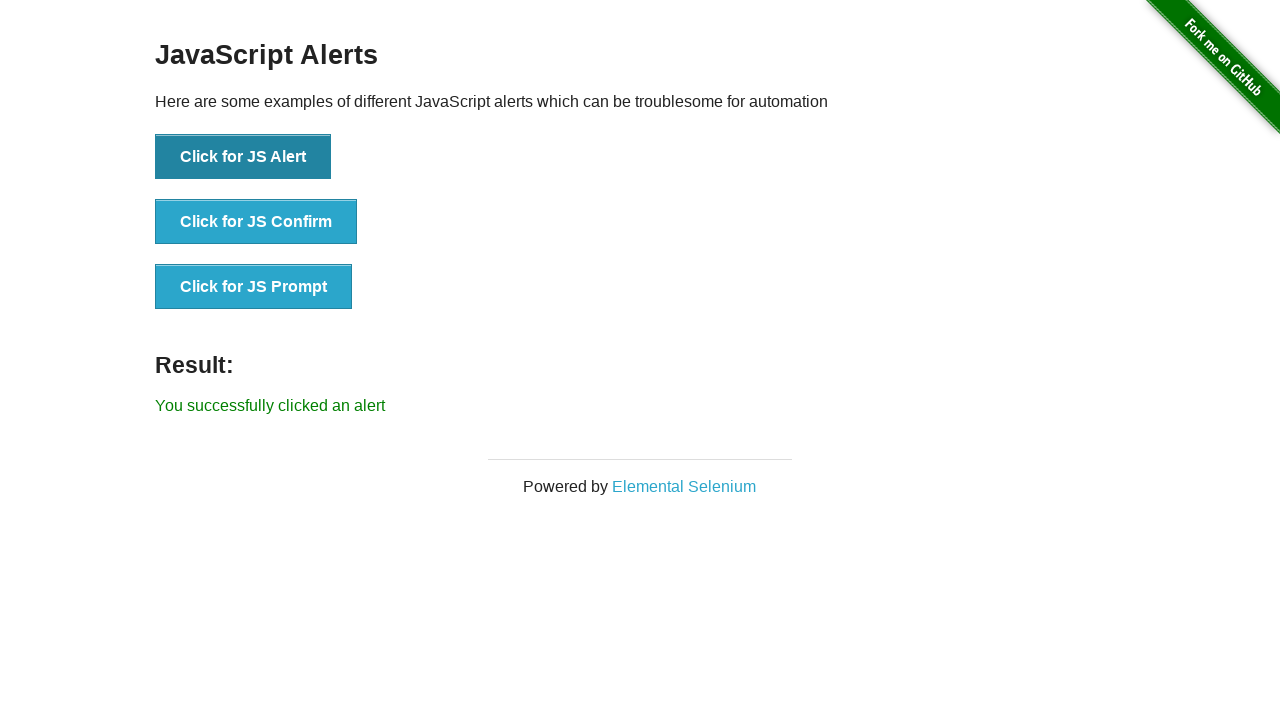

Clicked button to trigger JS Confirm dialog at (256, 222) on xpath=//button[text()='Click for JS Confirm']
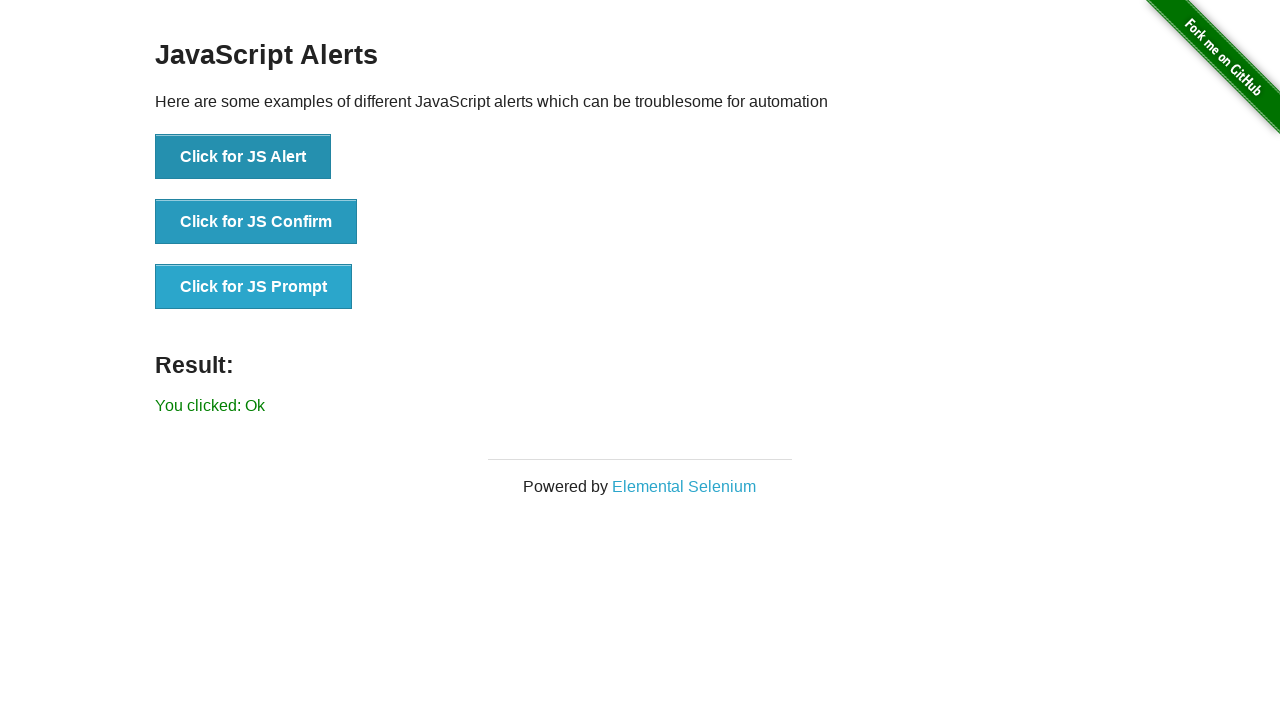

Clicked JS Confirm button and dismissed the confirm dialog at (256, 222) on xpath=//button[text()='Click for JS Confirm']
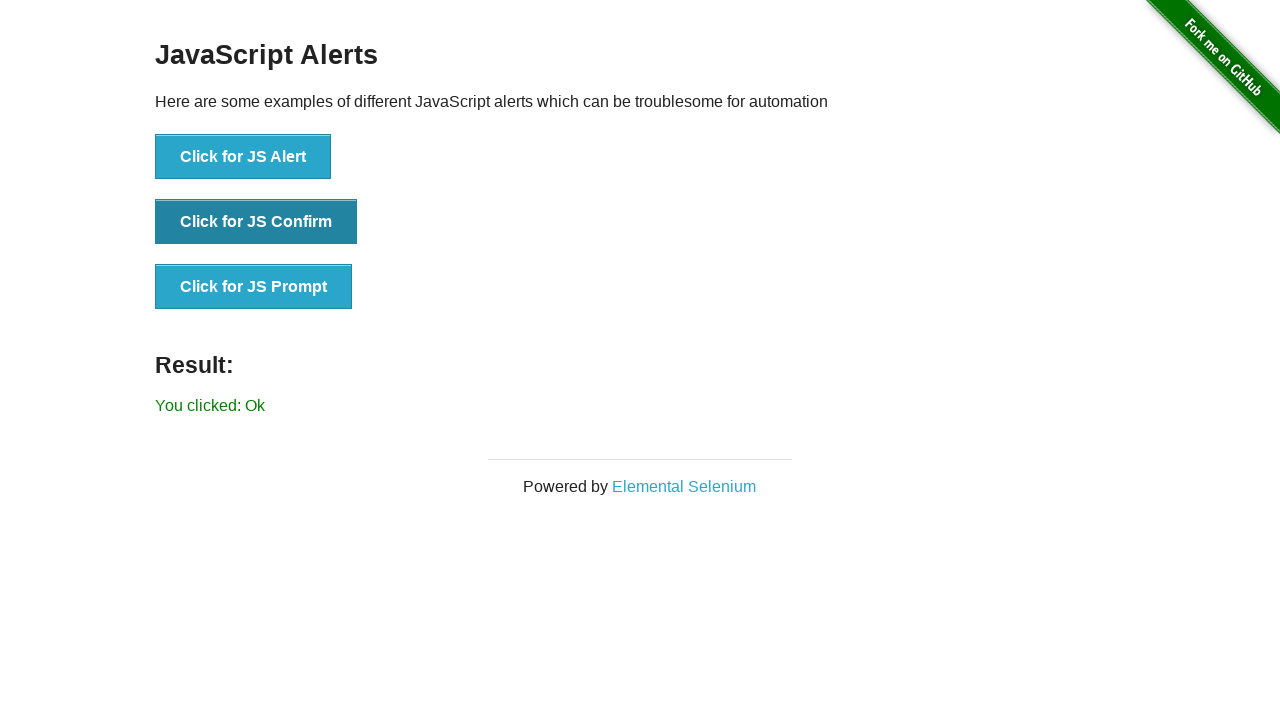

Clicked JS Prompt button and entered text 'this alert text' in the prompt dialog at (254, 287) on xpath=//button[text()='Click for JS Prompt']
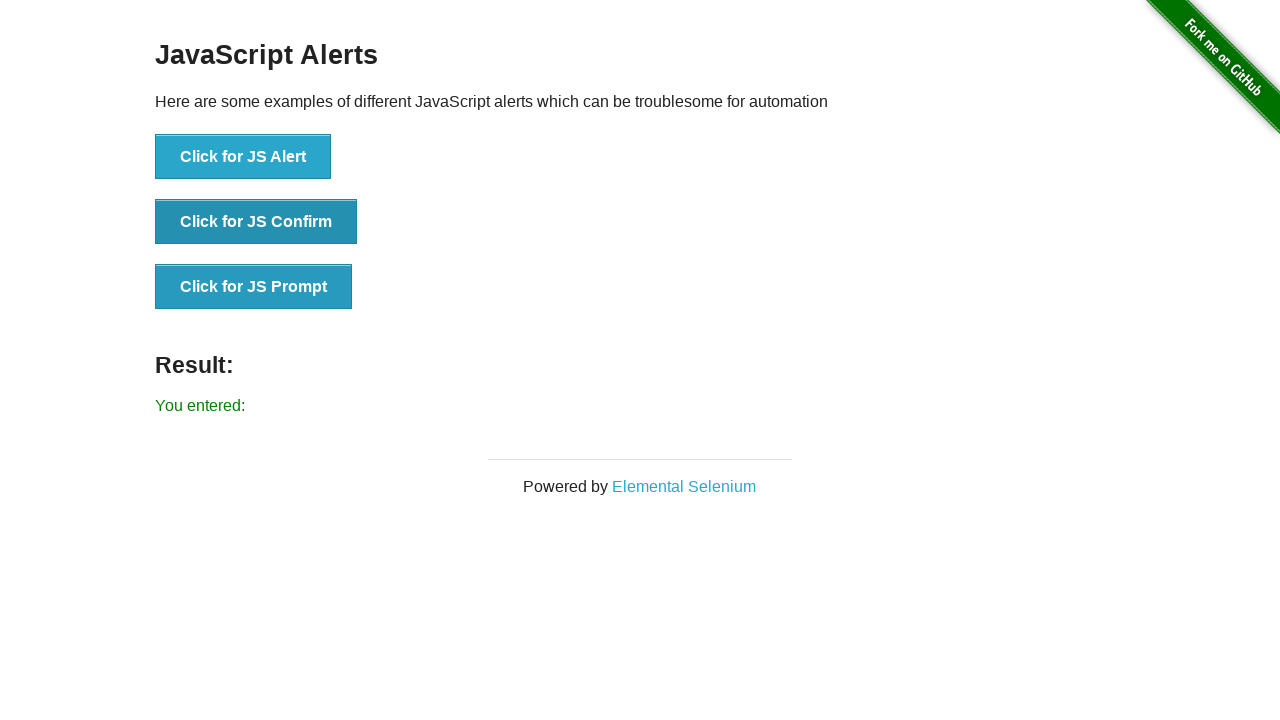

Waited for result element to appear
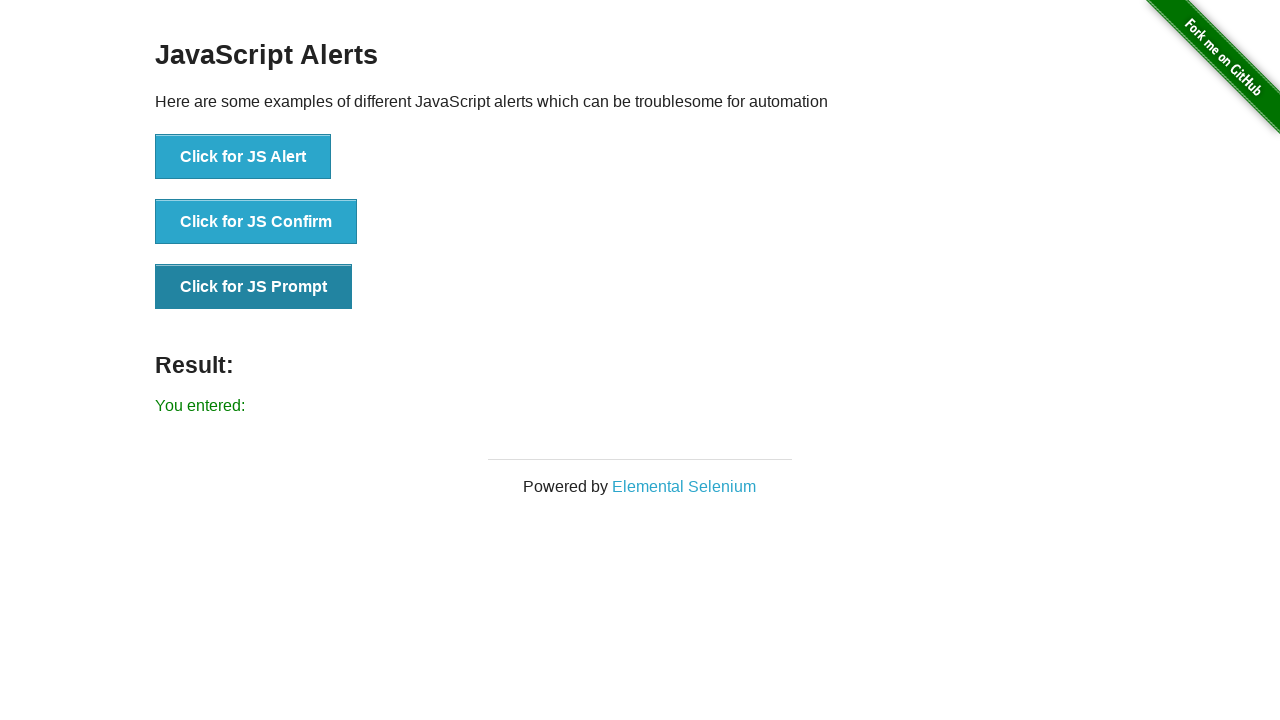

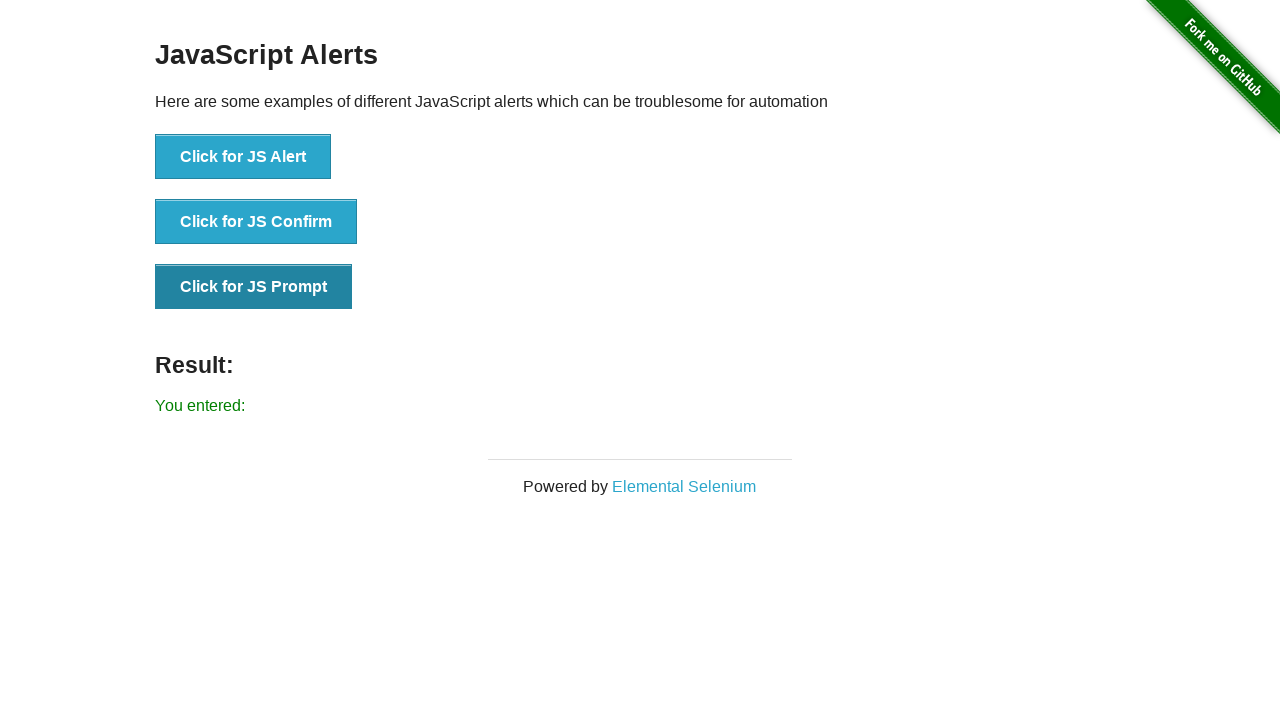